Navigates to the OrangeHRM login page and verifies that the branding logo image is present on the page.

Starting URL: https://opensource-demo.orangehrmlive.com/web/index.php/auth/login

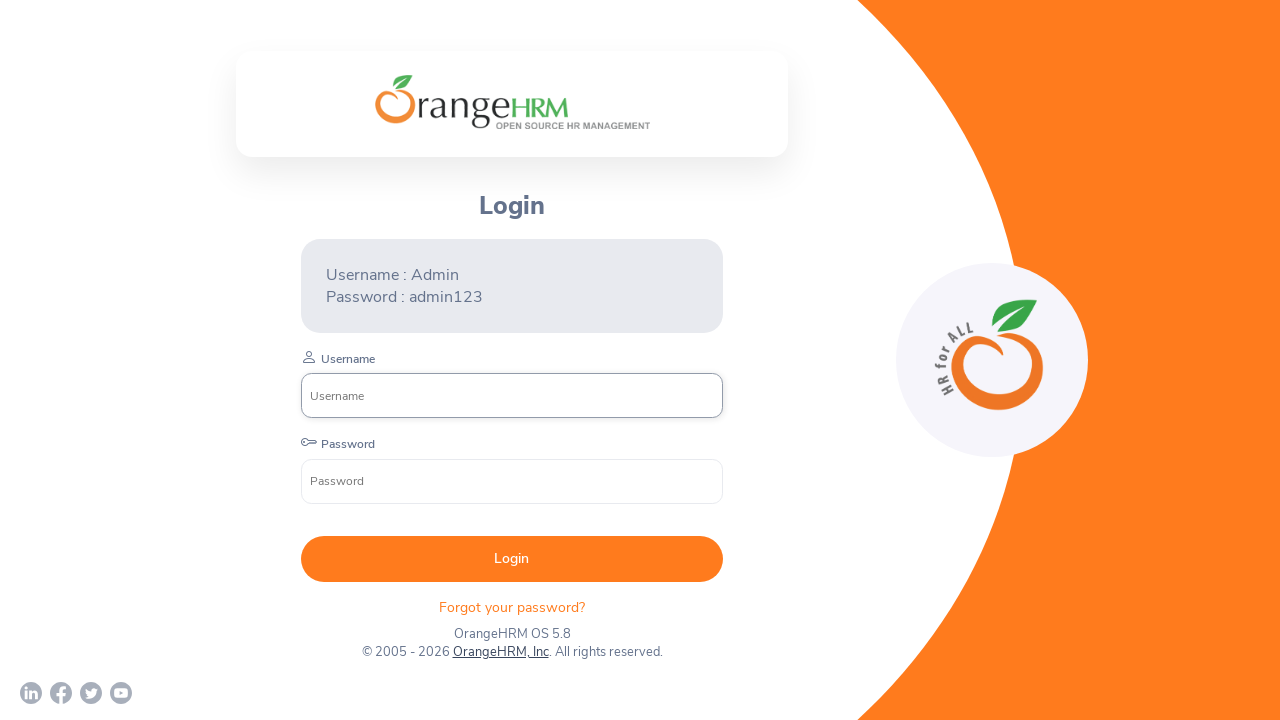

Waited for page to fully load (networkidle state)
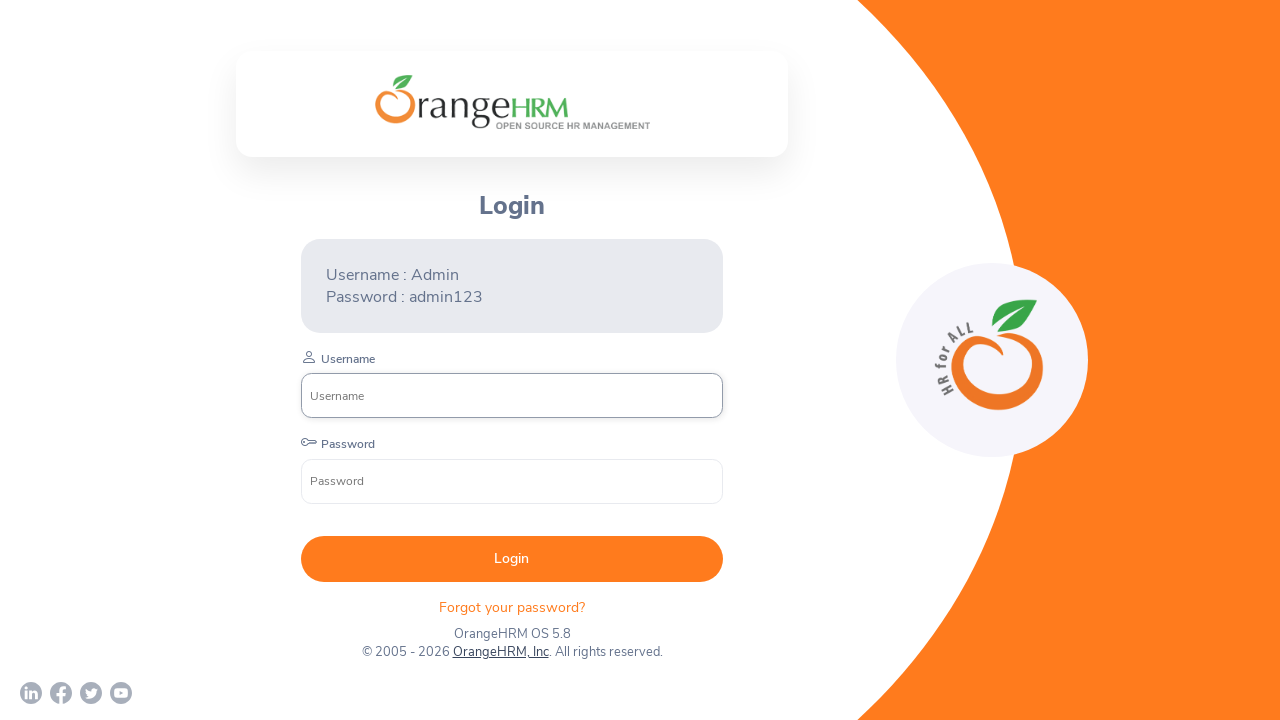

Verified OrangeHRM branding logo is present on the login page
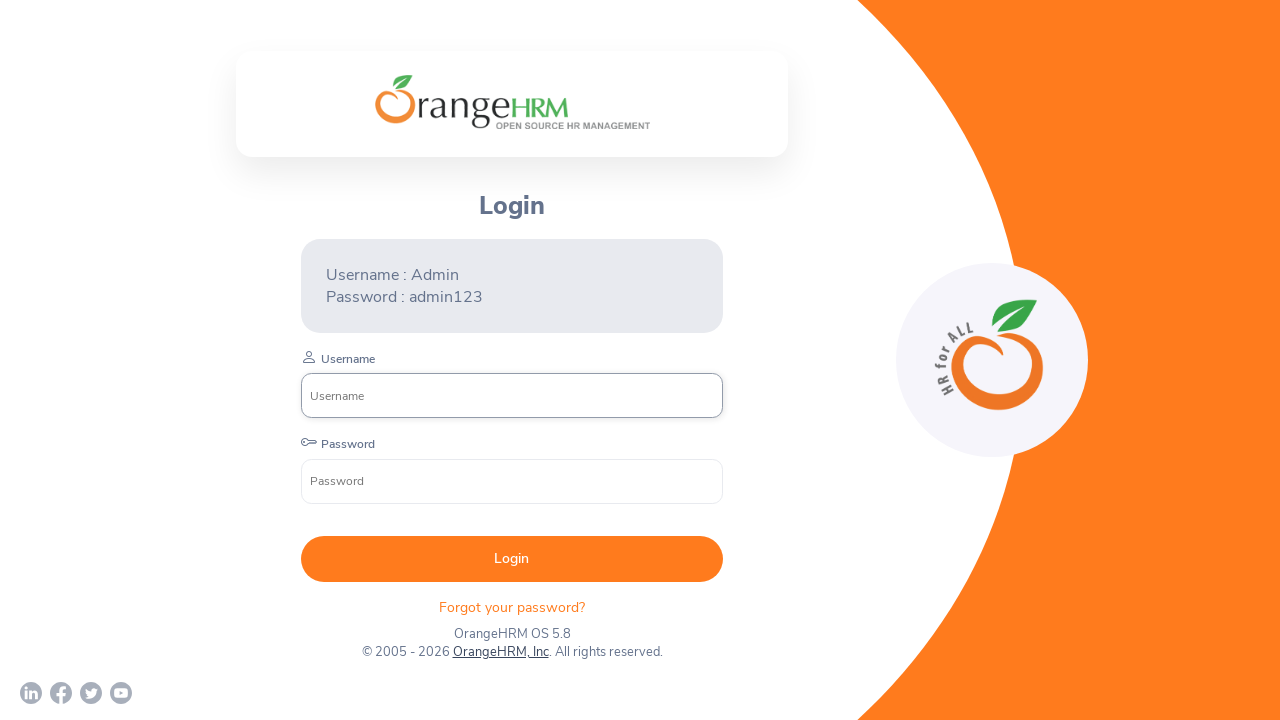

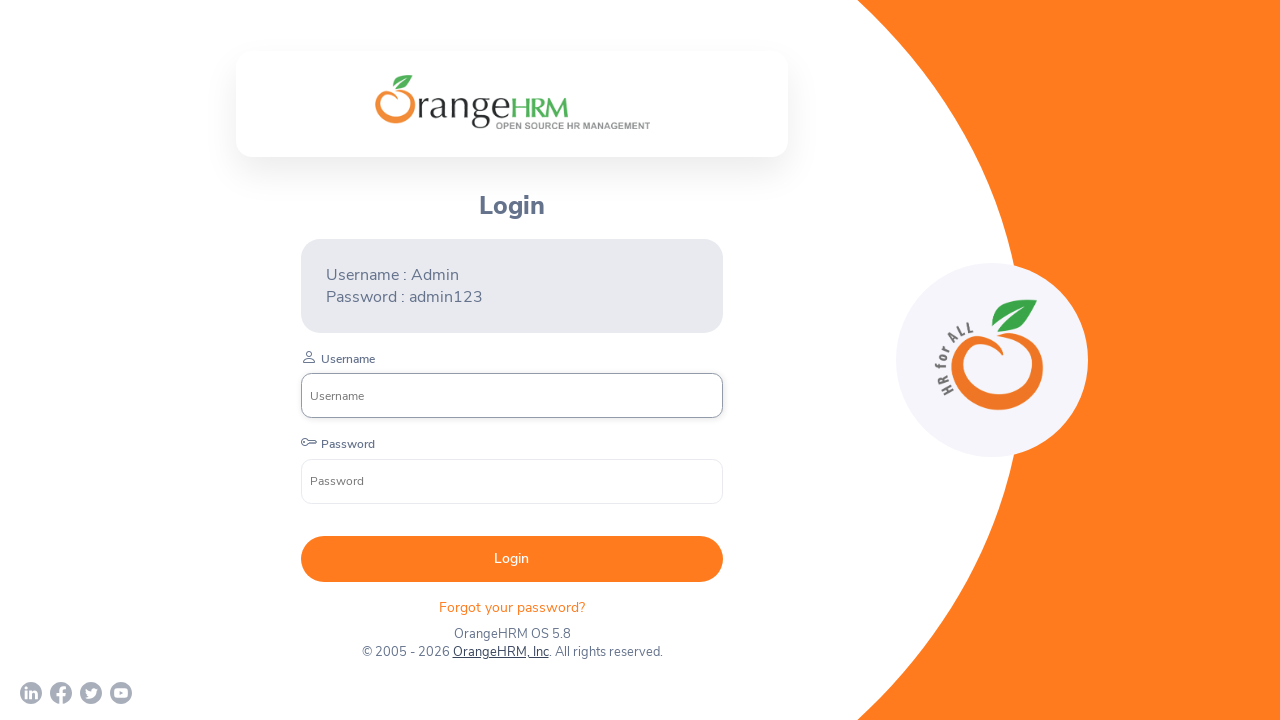